Tests form validation by clicking the "Click me!" button without filling in any fields and verifying that a validation message appears for the name field.

Starting URL: http://qxf2.com/selenium-tutorial-main

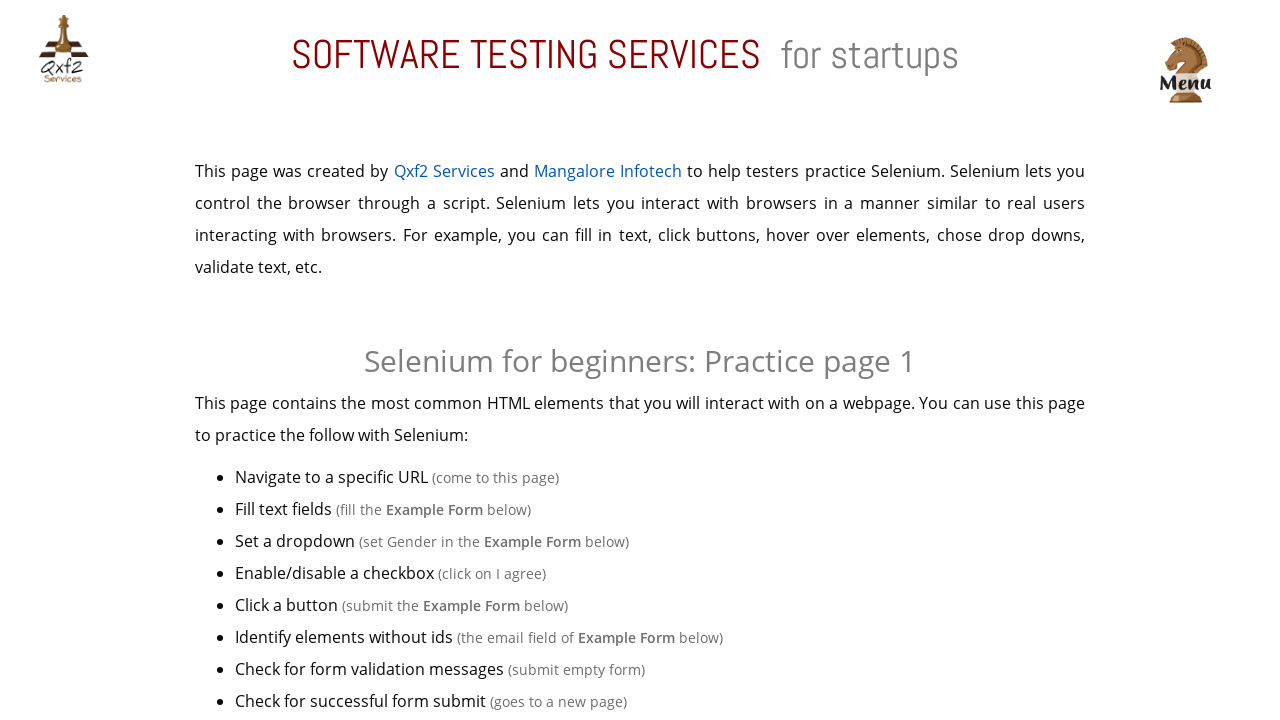

Navigated to form page
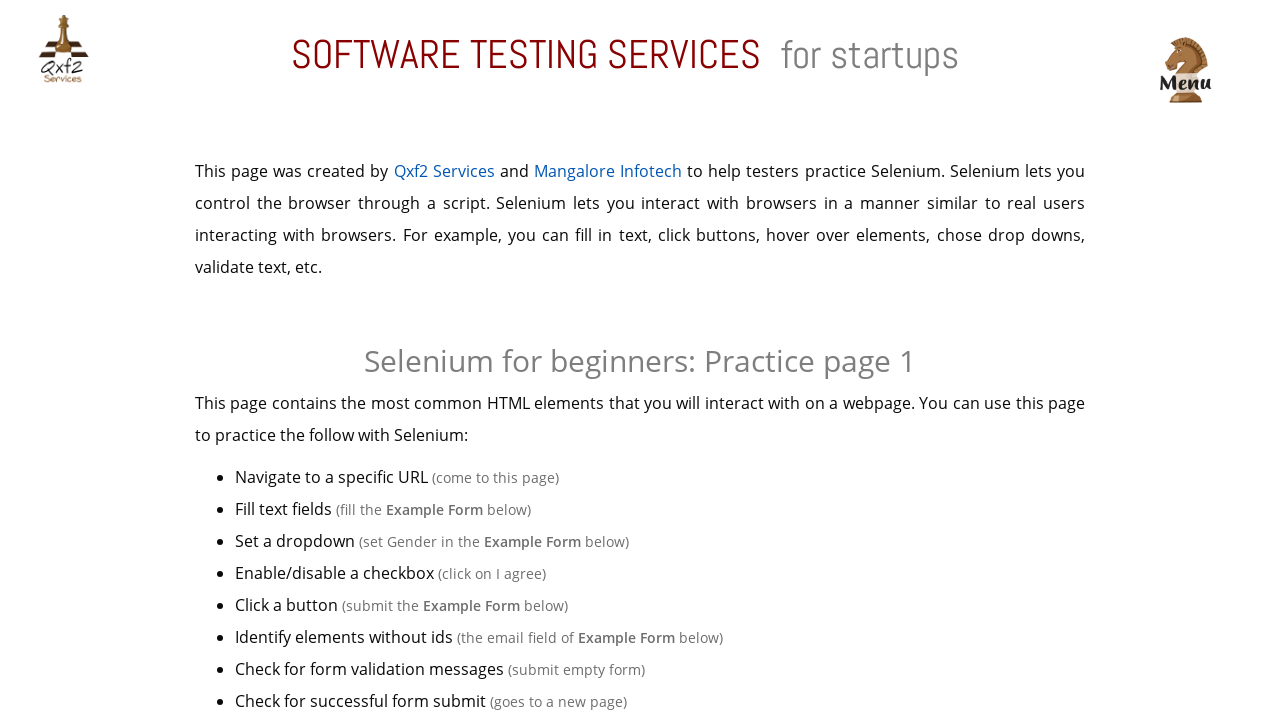

Click me! button is visible and ready
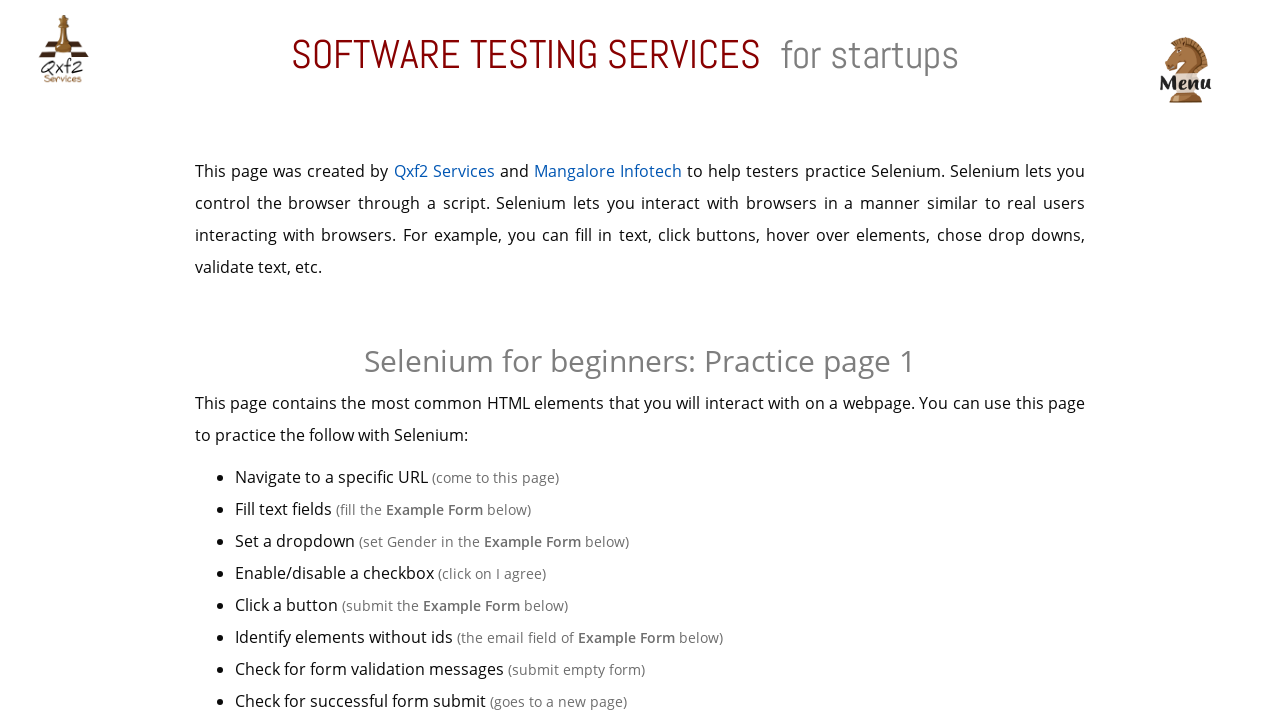

Clicked the Click me! button without filling any fields at (640, 360) on xpath=//button[text()='Click me!']
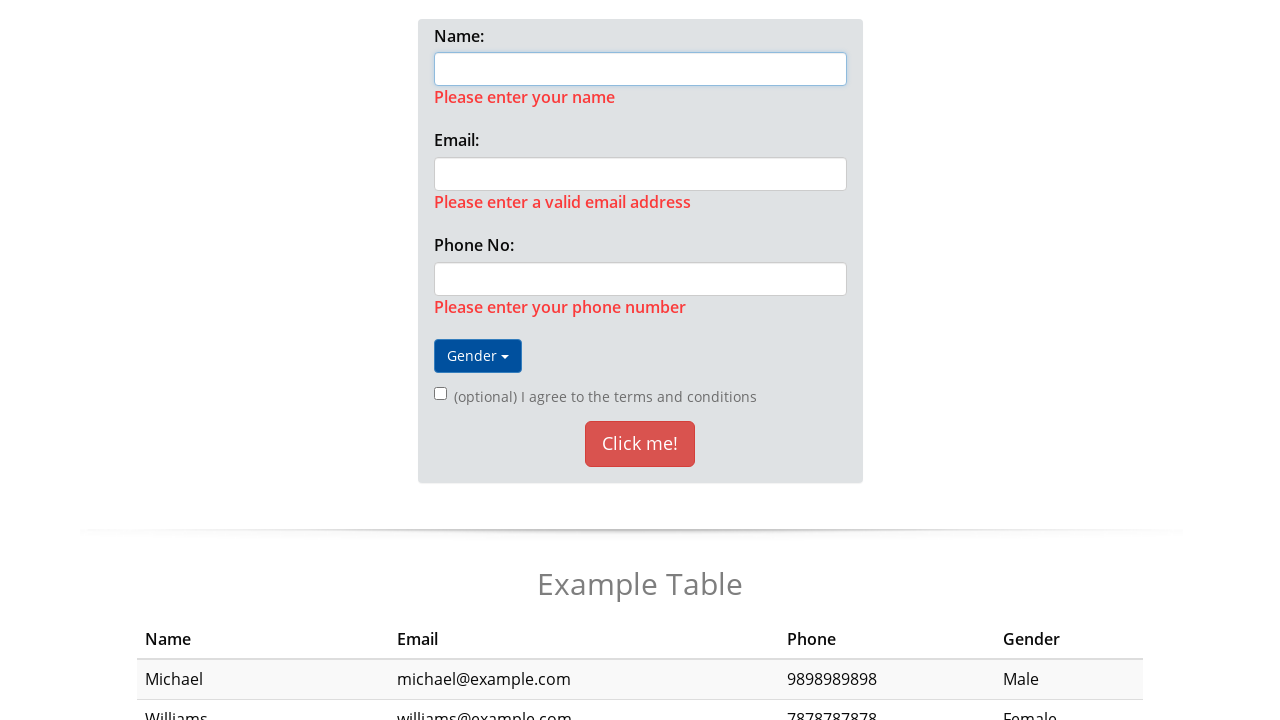

Form validation message appeared for name field
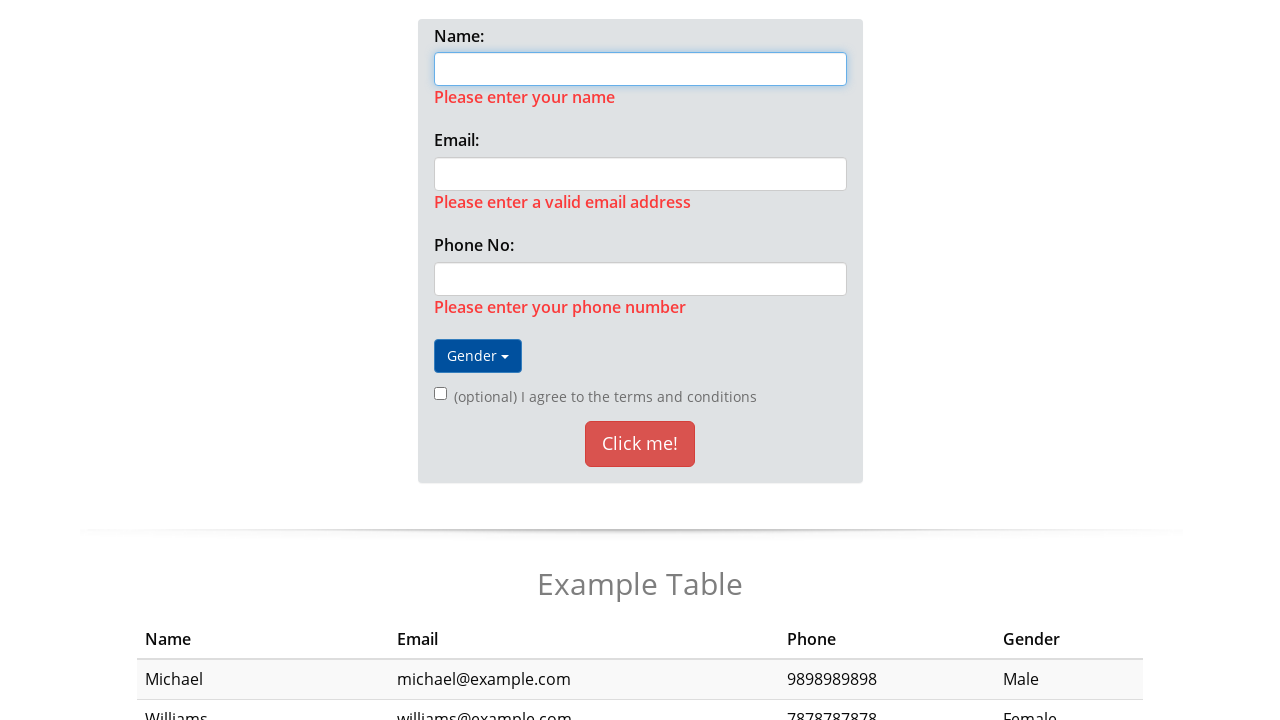

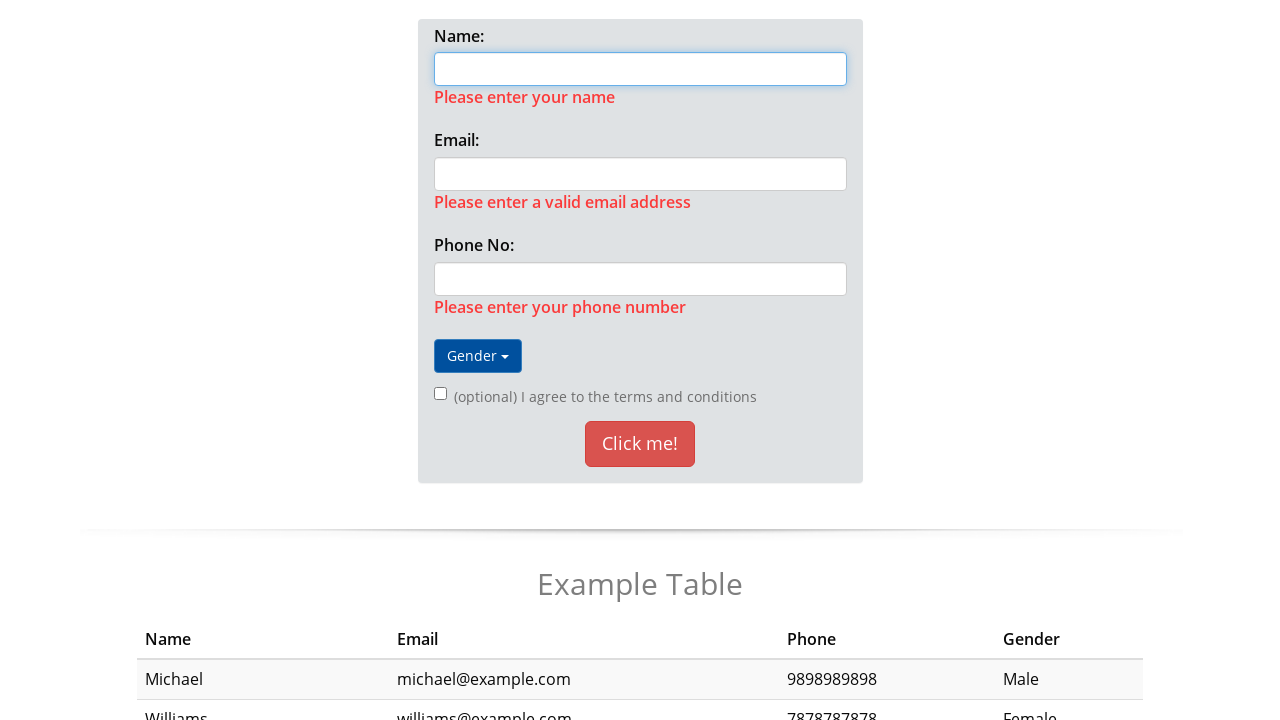